Tests a dynamic pricing page by waiting for a specific price condition, clicking a button, and solving a mathematical challenge

Starting URL: http://suninjuly.github.io/explicit_wait2.html

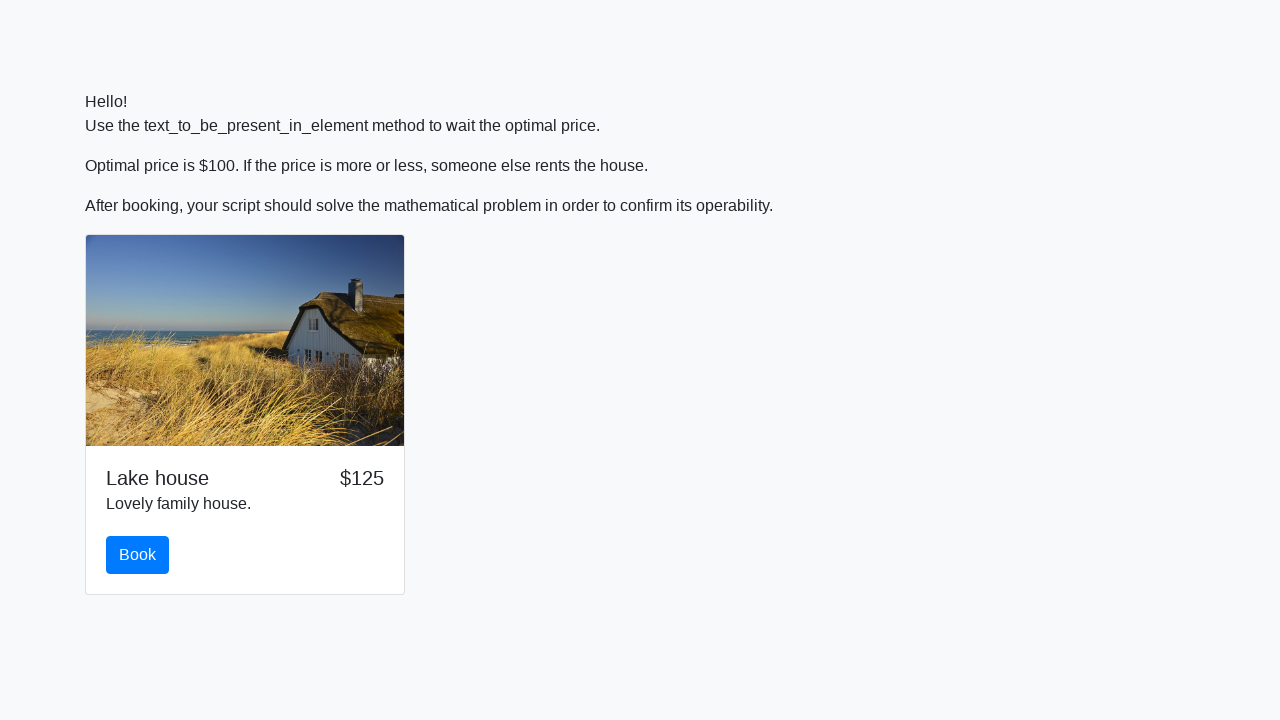

Waited for price to reach $100
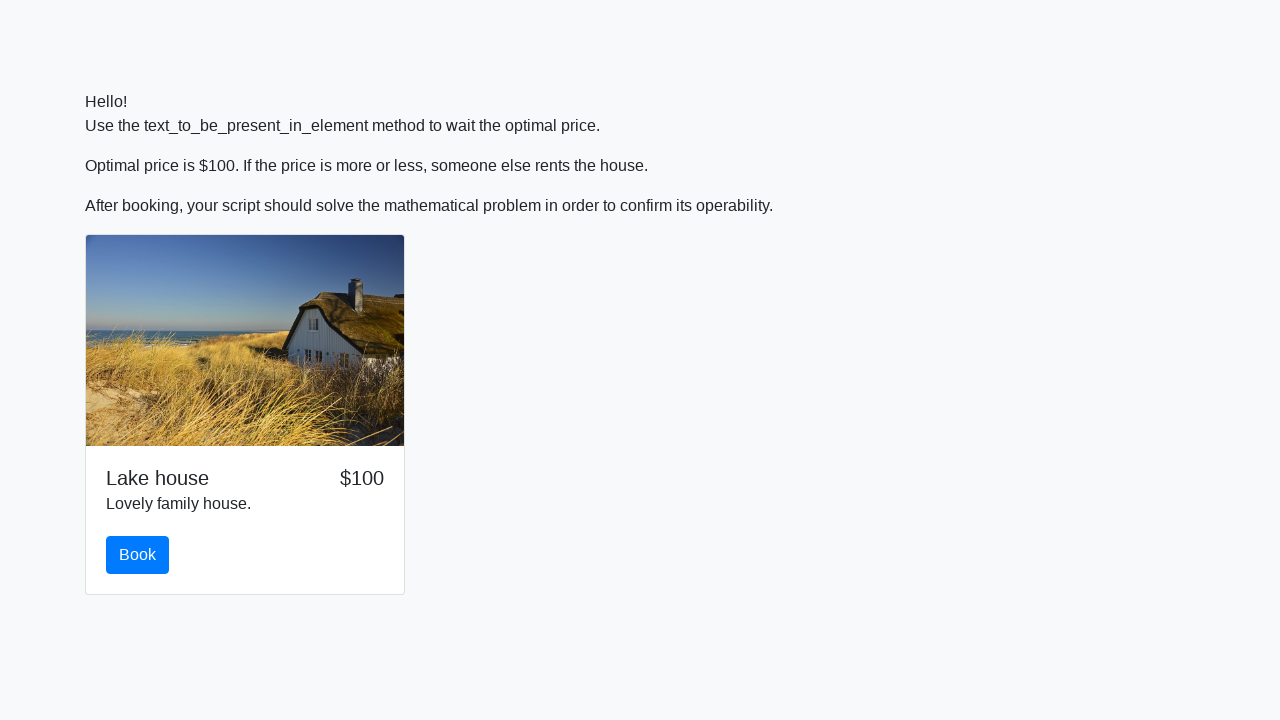

Clicked the book button at (138, 555) on #book
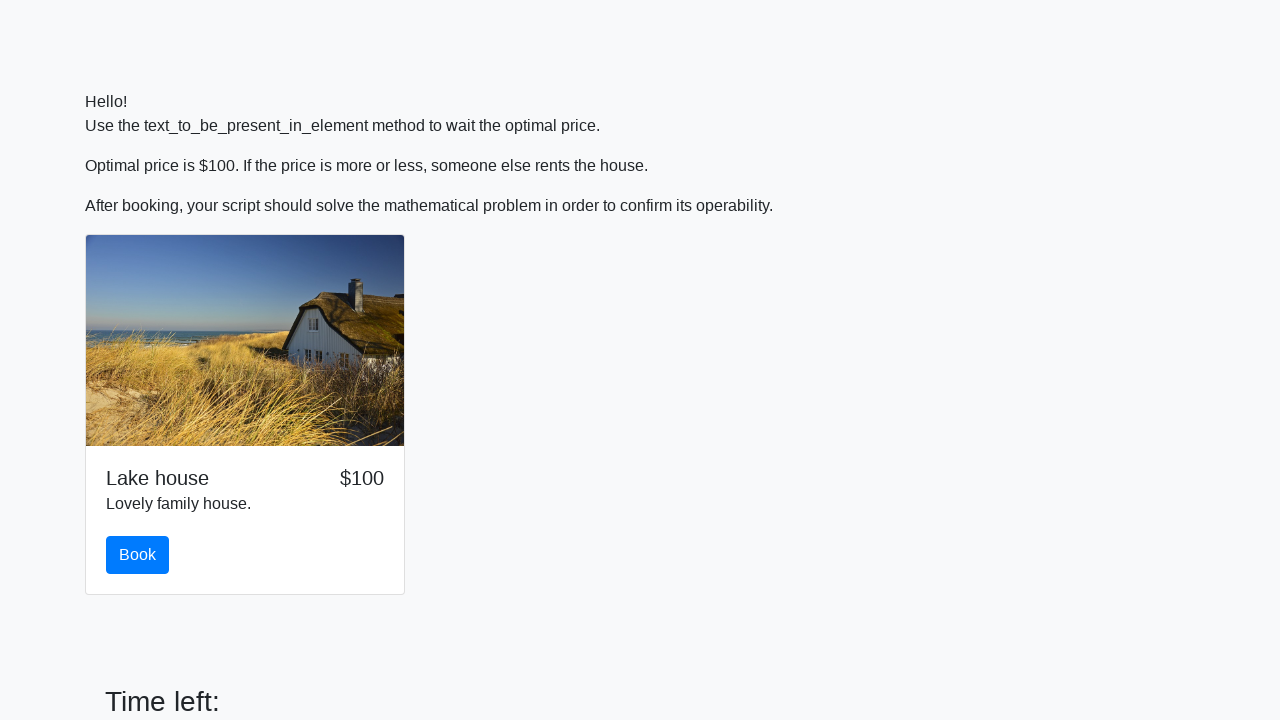

Scrolled book button into view
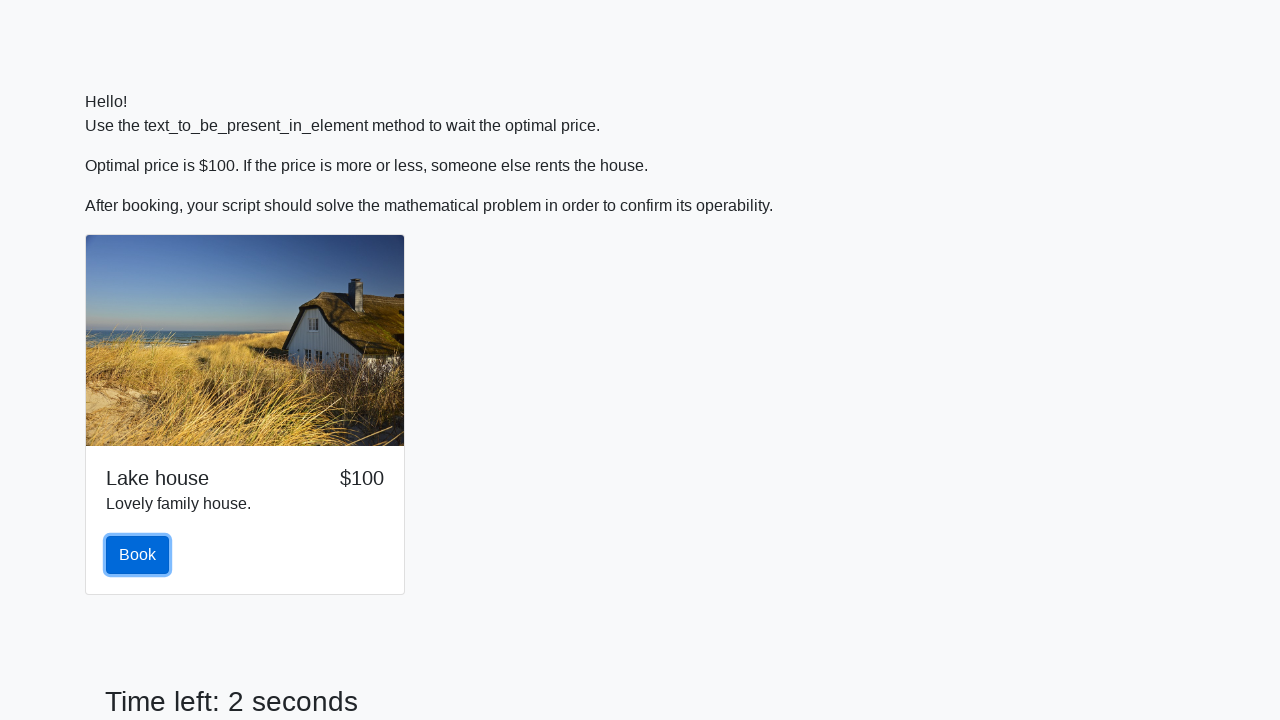

Retrieved input value for mathematical calculation
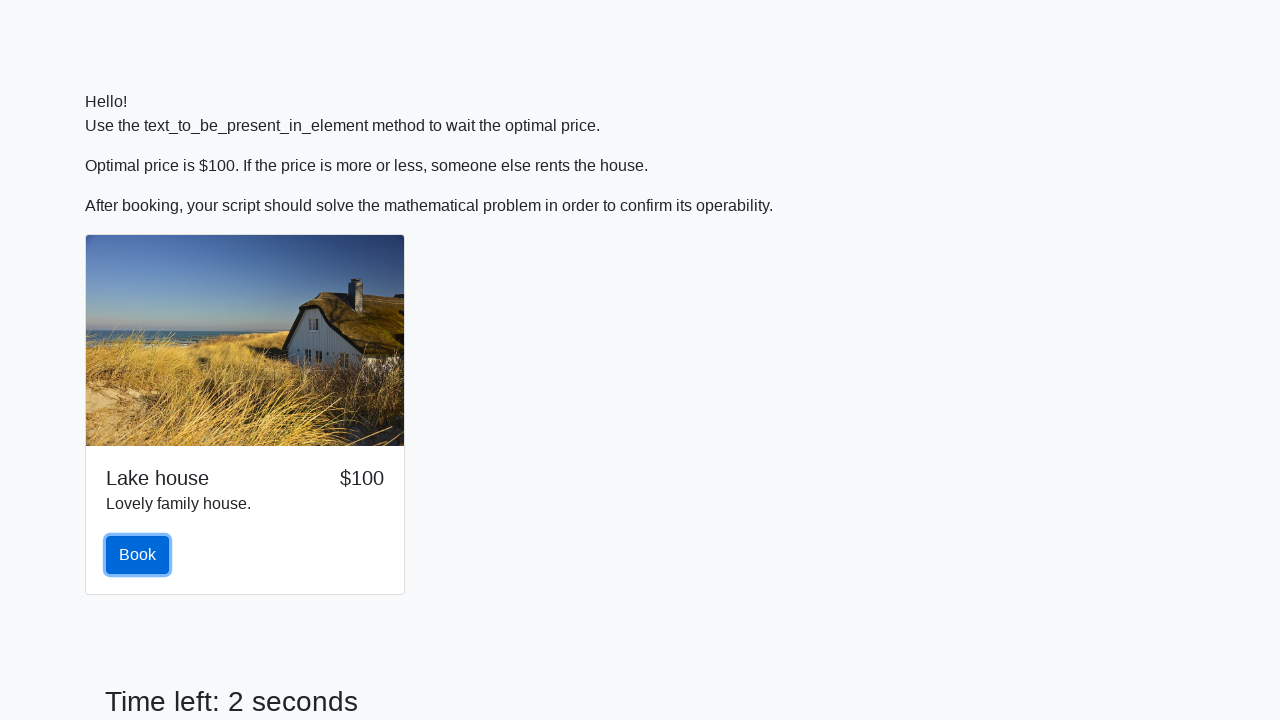

Calculated answer: 1.7082844306001213
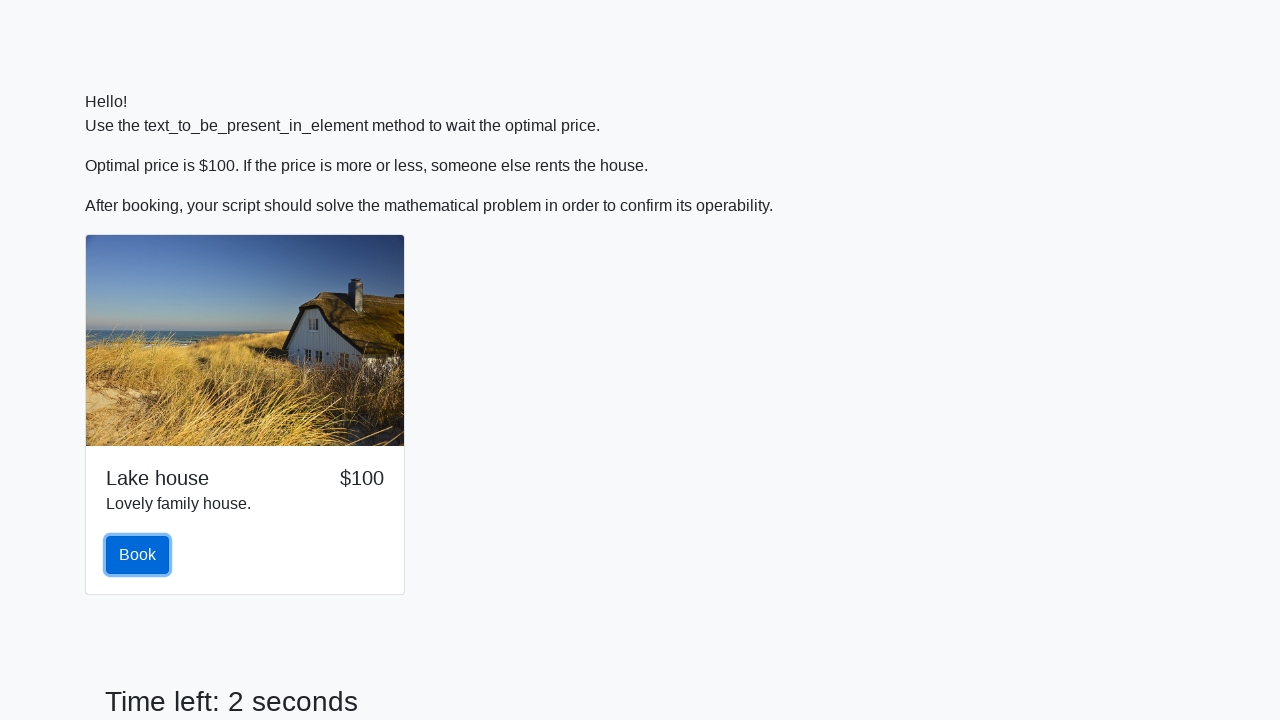

Scrolled answer input field into view
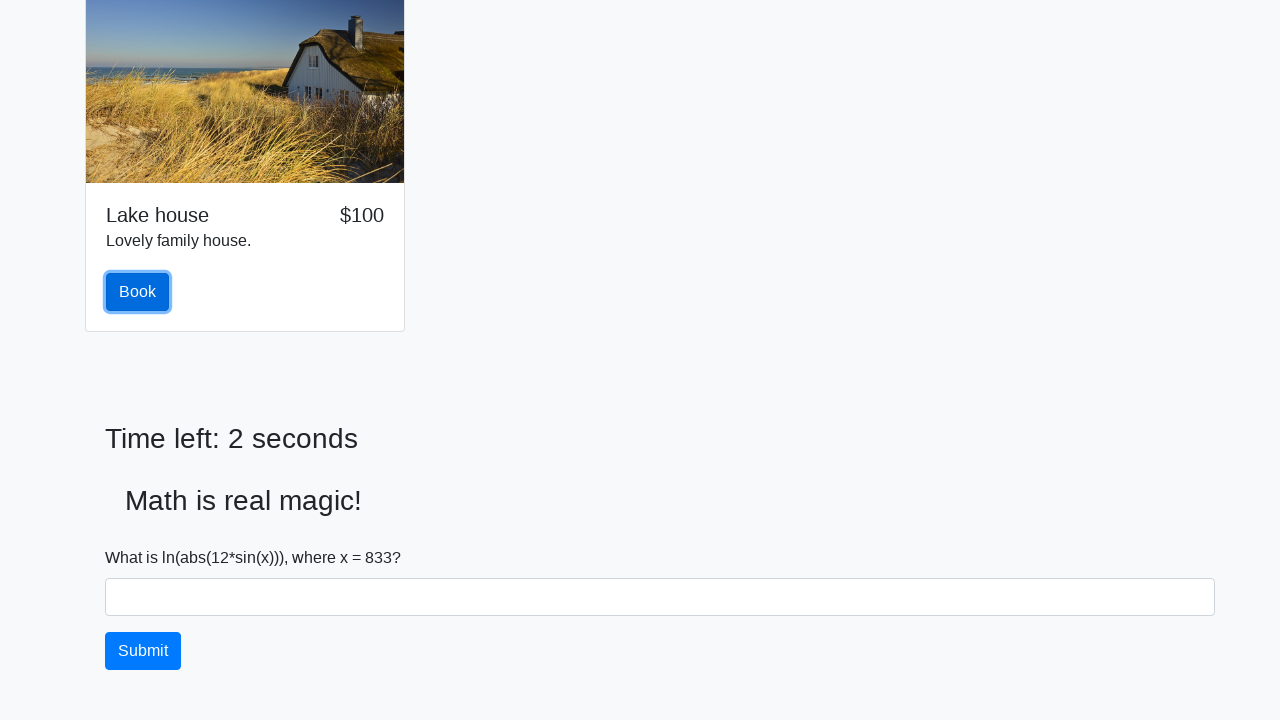

Filled answer field with calculated value: 1.7082844306001213 on #answer
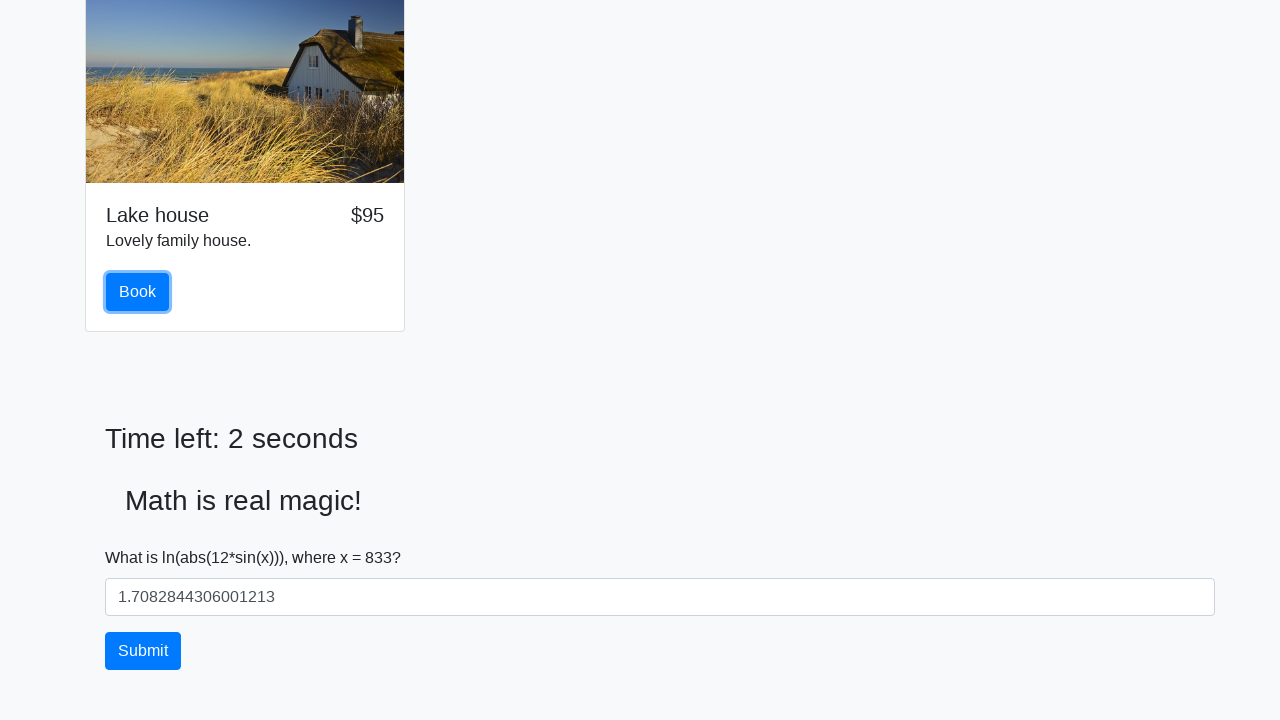

Clicked solve button to submit answer at (143, 651) on #solve
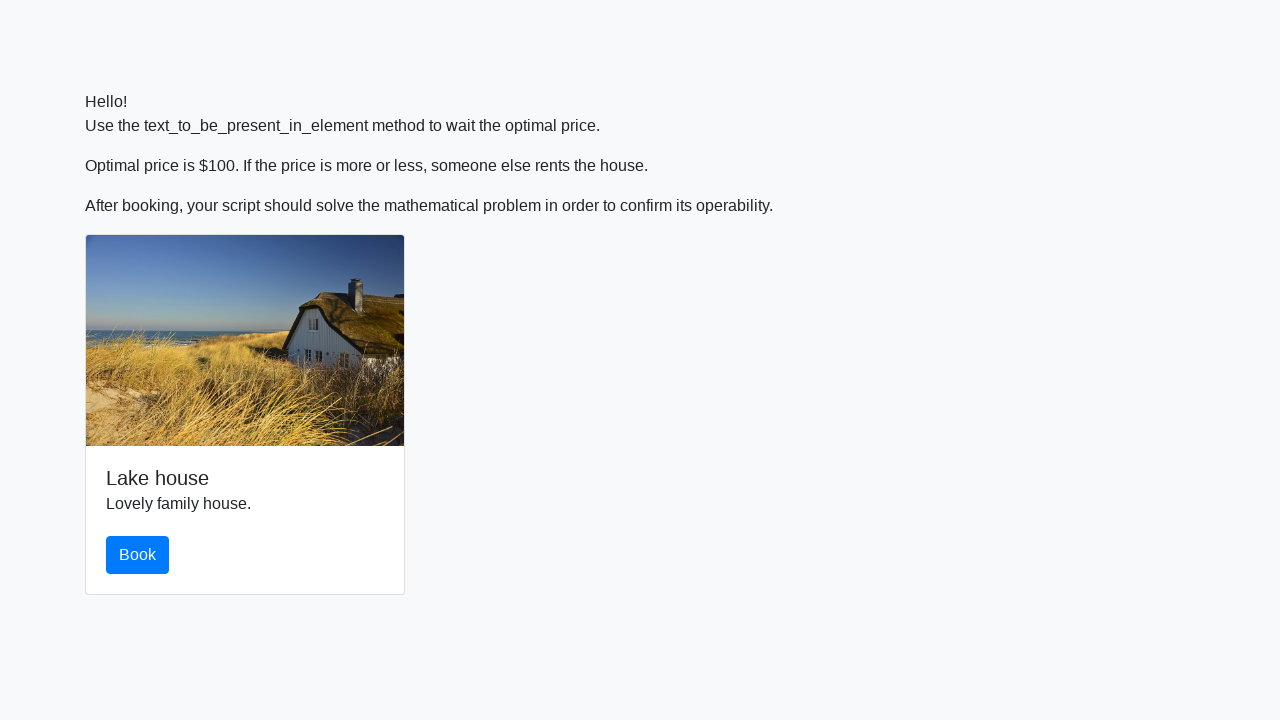

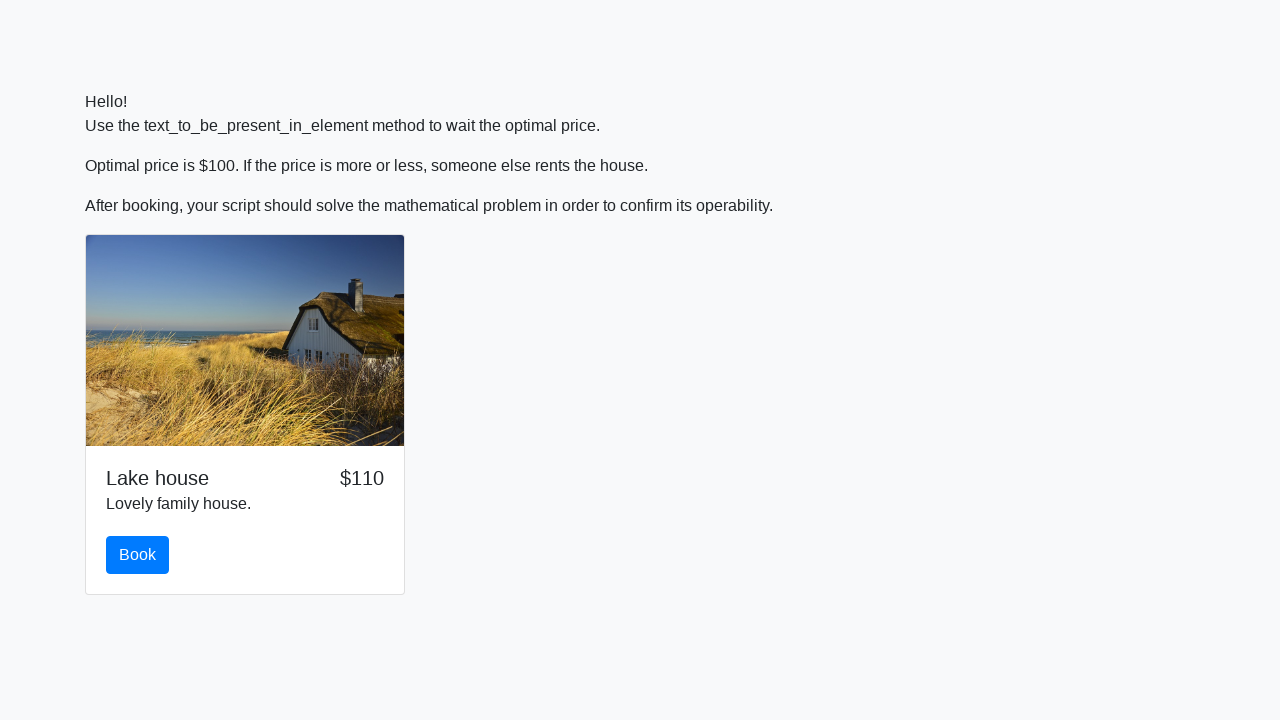